Navigates to the 99 Bottles of Beer website, clicks on the lyrics link, and verifies the song lyrics text is displayed correctly.

Starting URL: http://www.99-bottles-of-beer.net/

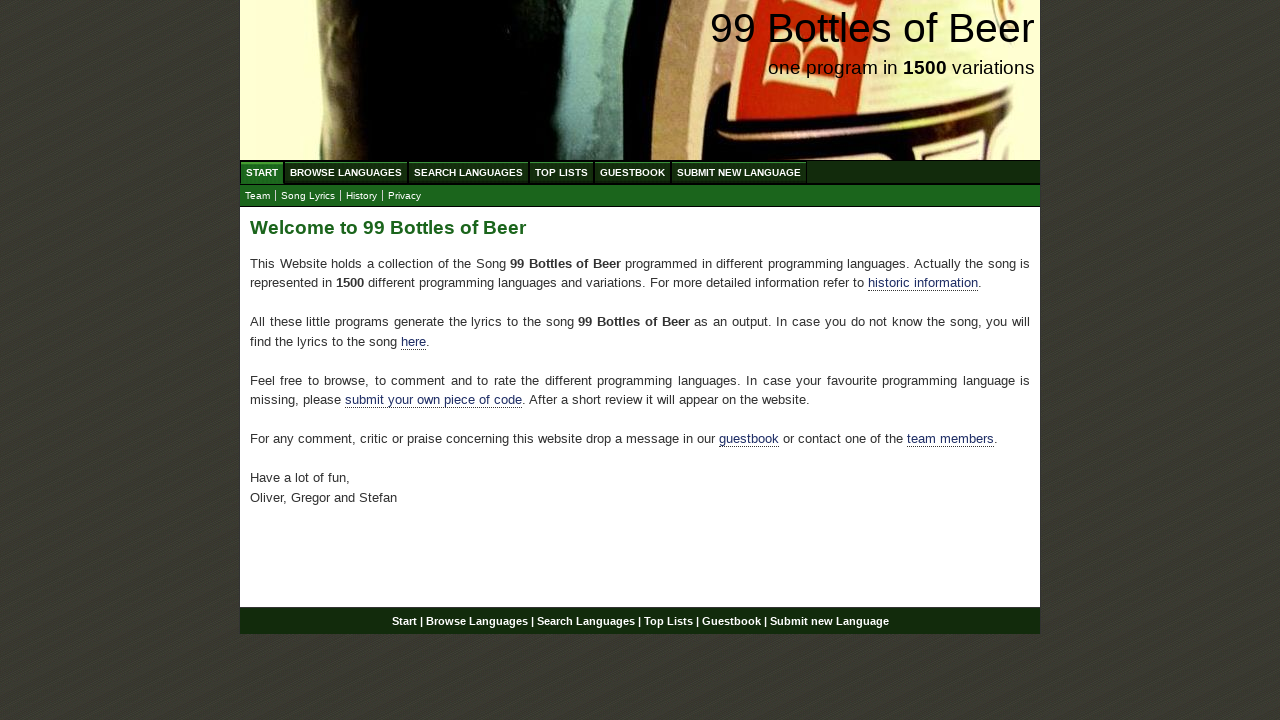

Navigated to 99 Bottles of Beer website
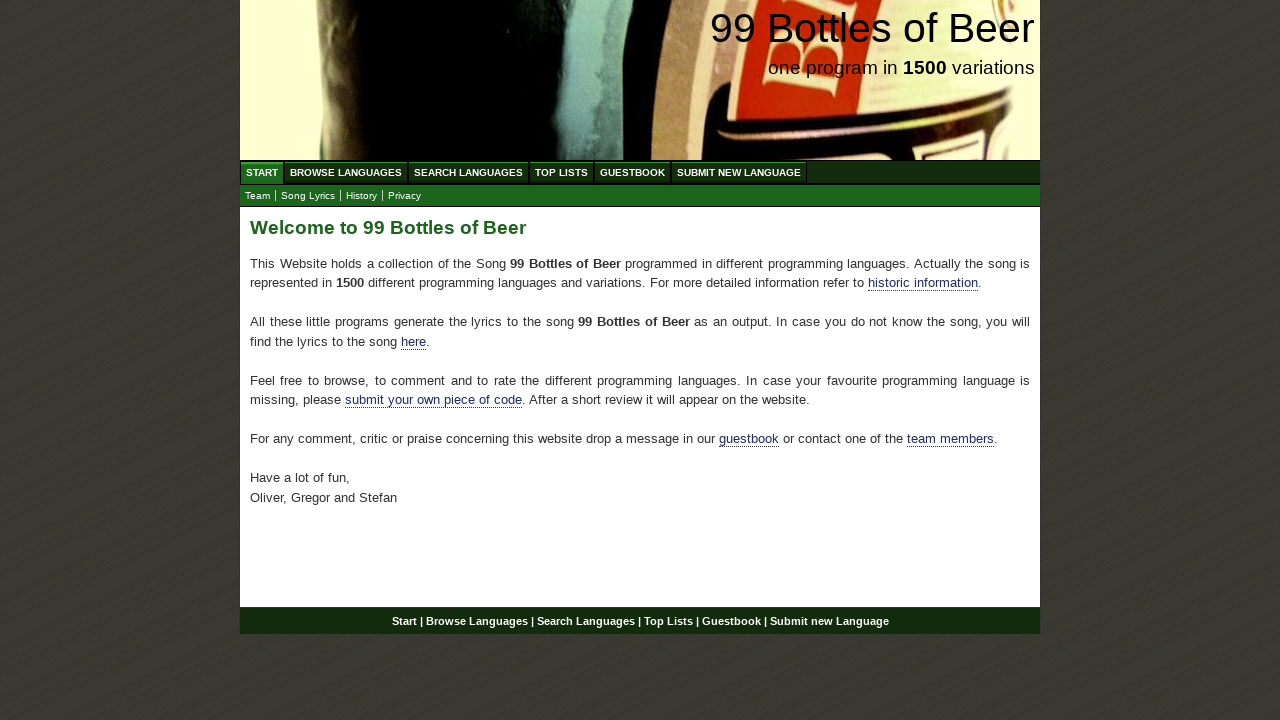

Clicked on the lyrics link at (308, 196) on a[href='lyrics.html']
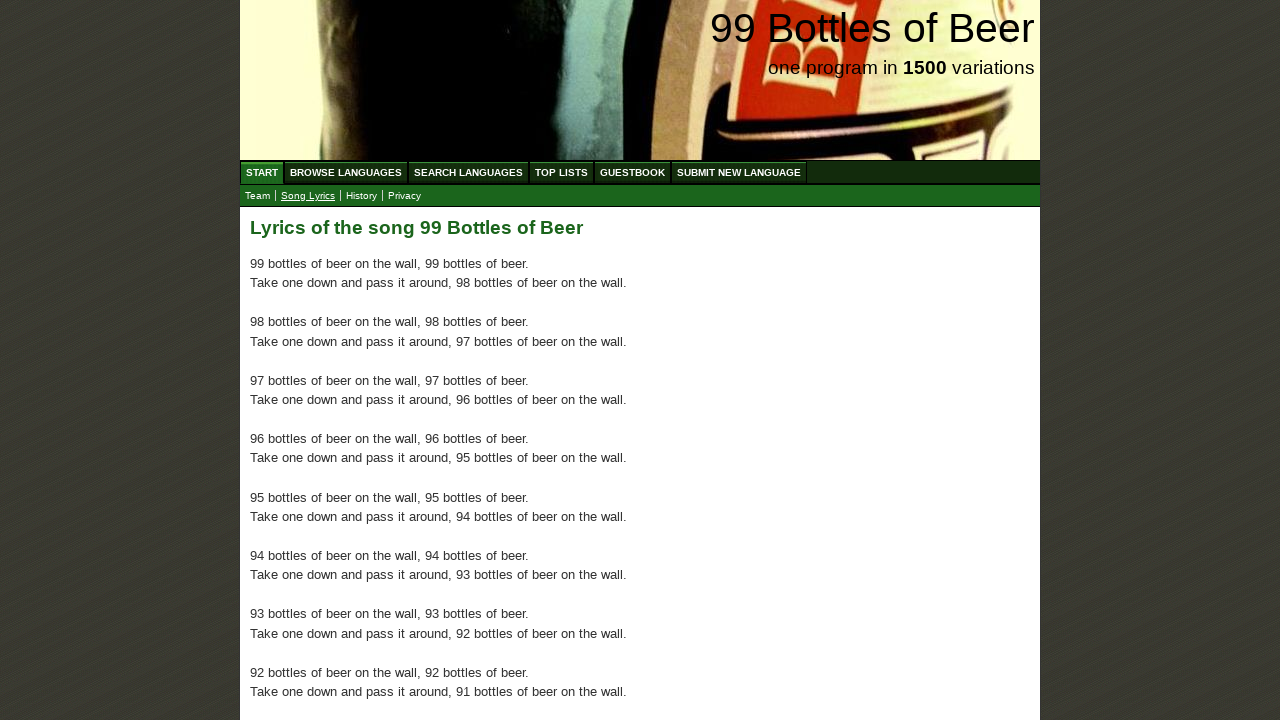

Main content area loaded and visible
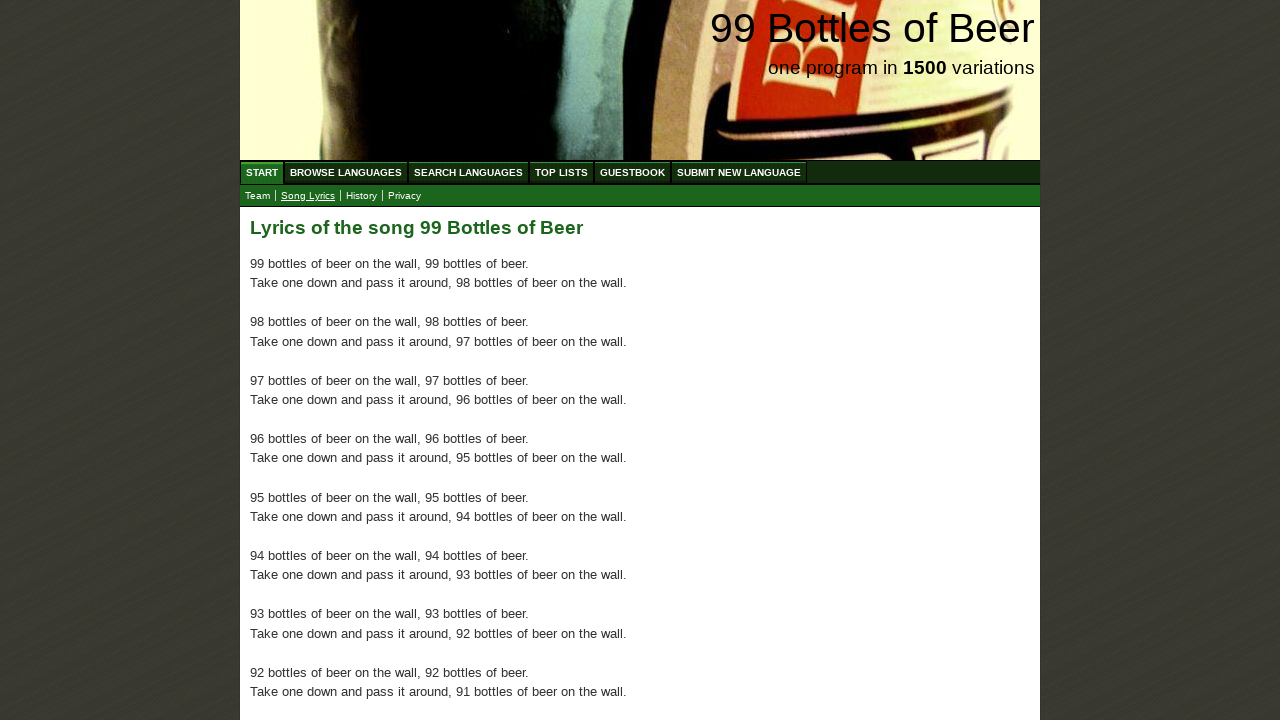

Verified song lyrics text is displayed correctly
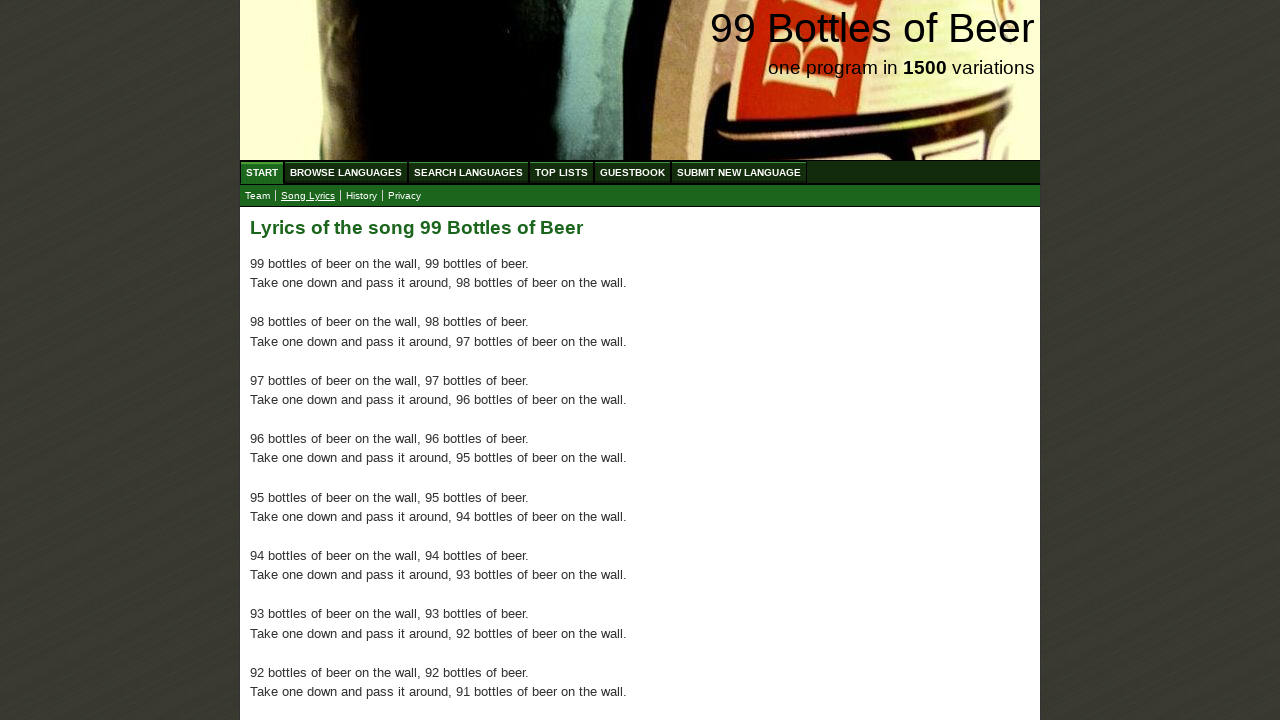

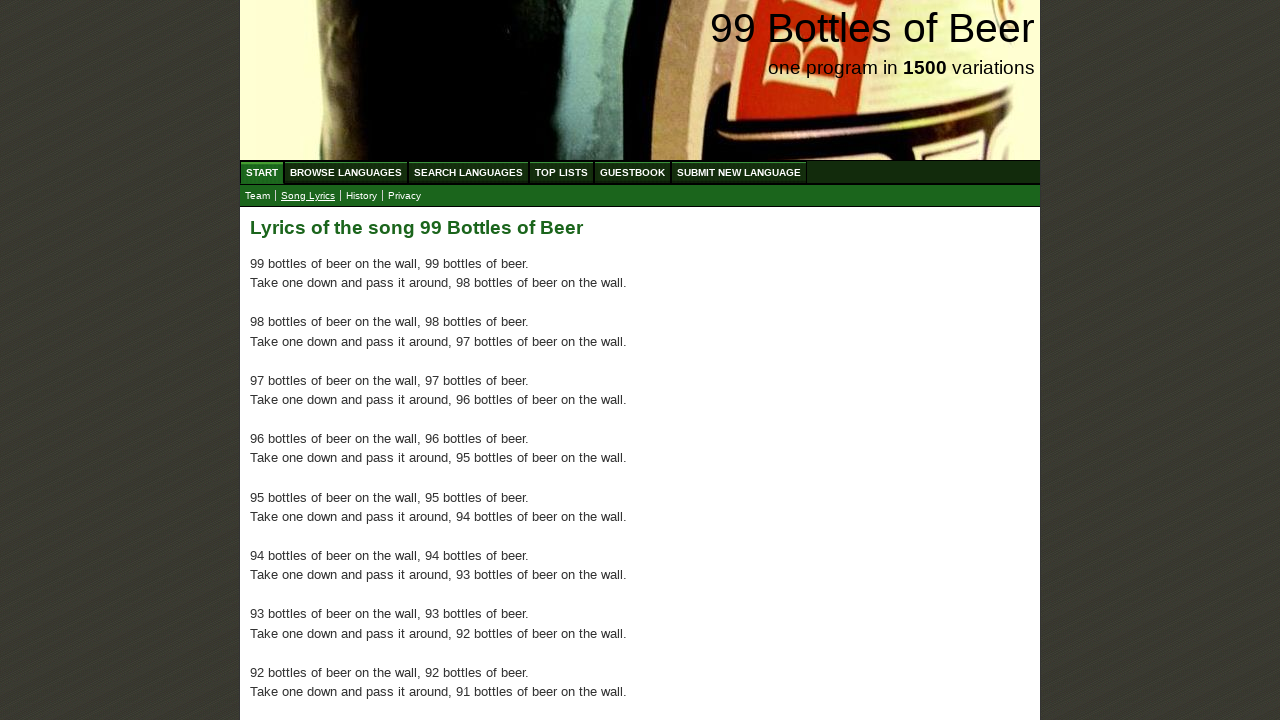